Tests entering text in a prompt dialog and verifying it appears in the page content

Starting URL: https://acctabootcamp.github.io/site/examples/alerts_popups

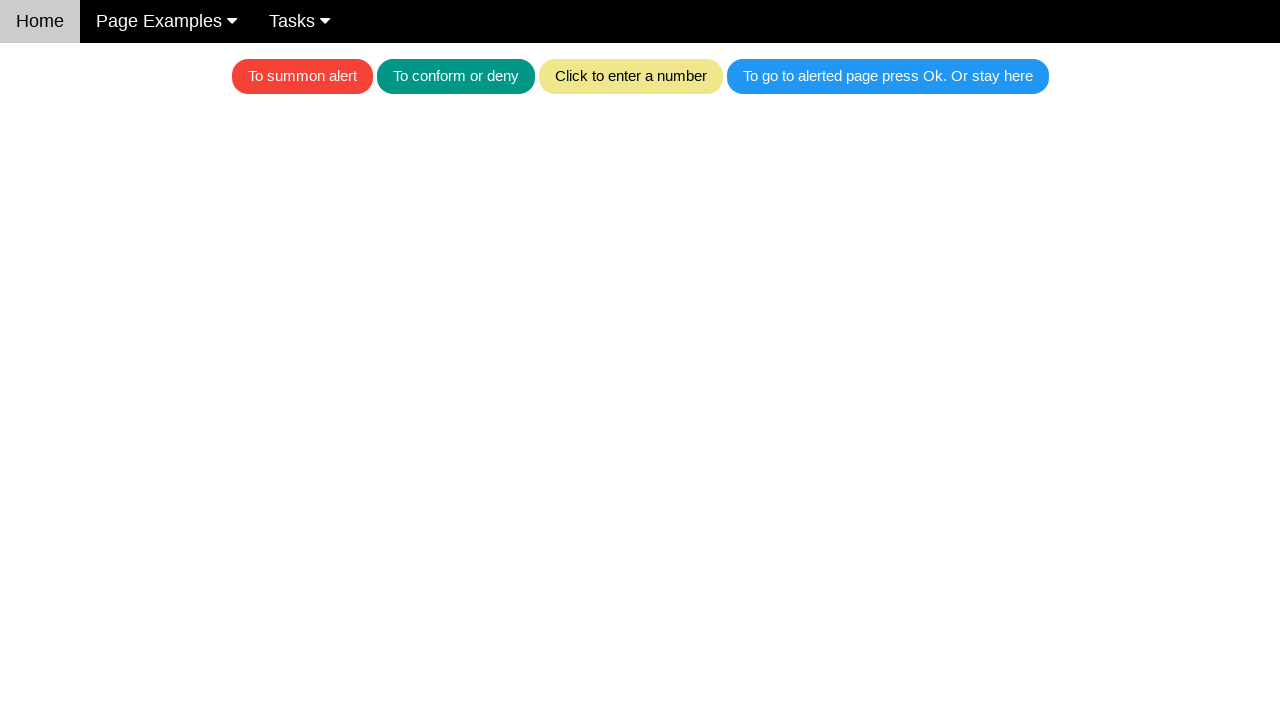

Set up dialog handler to accept prompt with value '5'
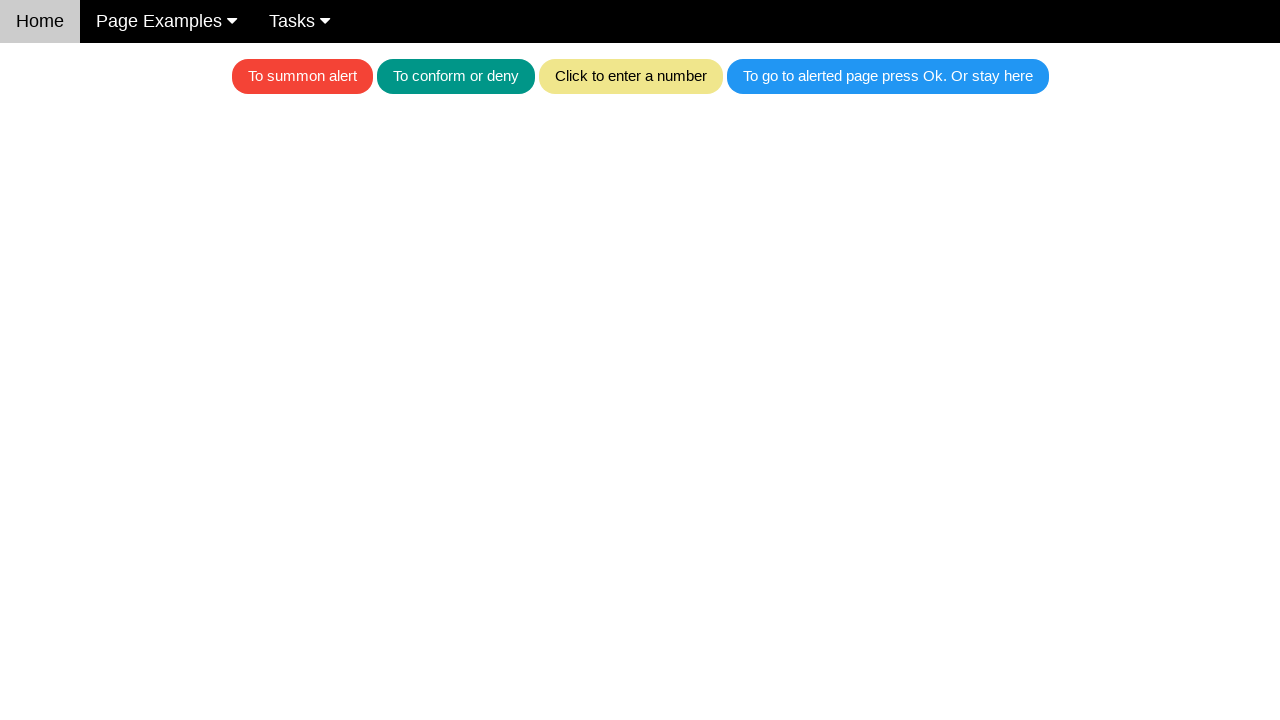

Clicked button to trigger prompt dialog at (630, 76) on .w3-khaki
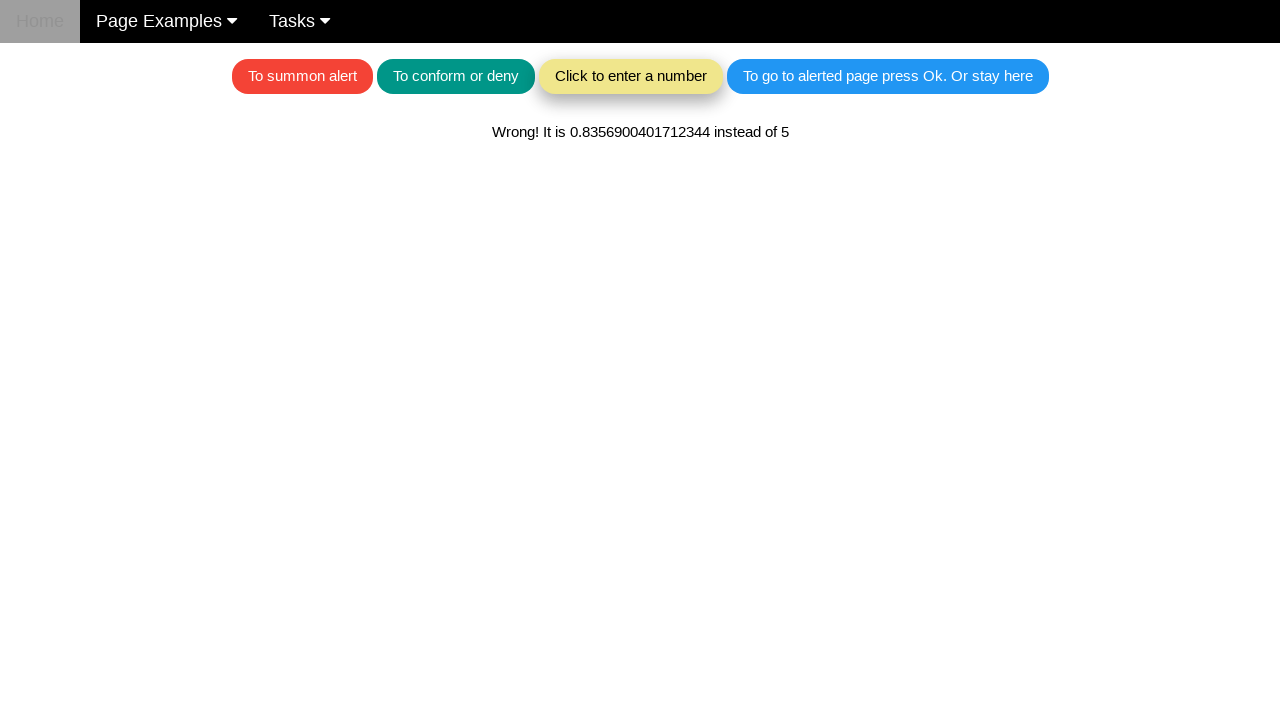

Verified that entered value '5' appears in page content
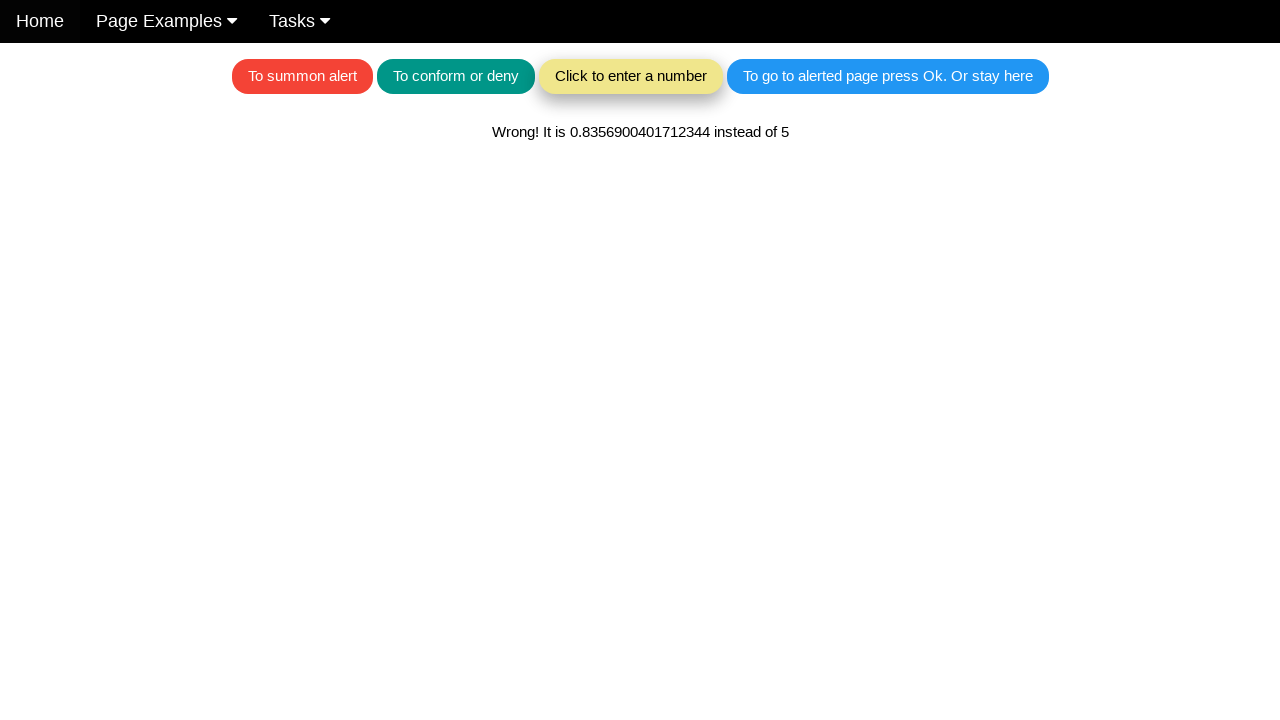

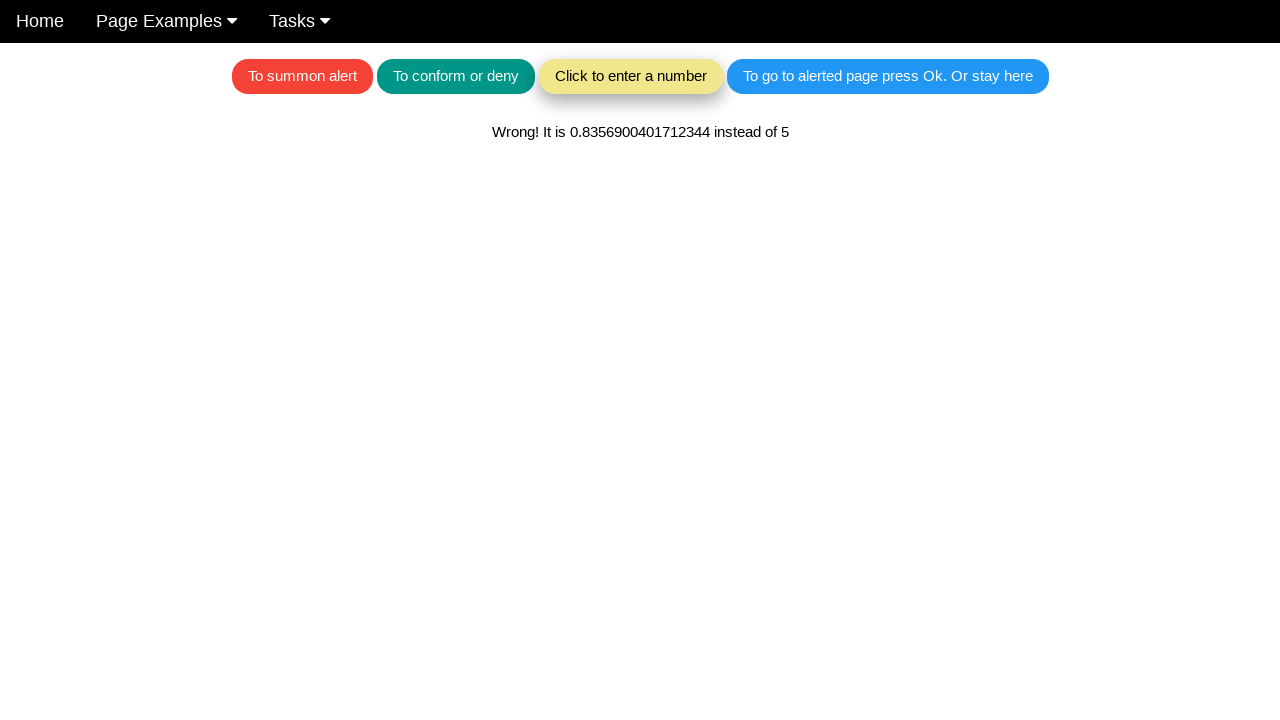